Tests iframe handling by switching to the first iframe on the page and clicking a red button inside it.

Starting URL: https://v1.training-support.net/selenium/iframes

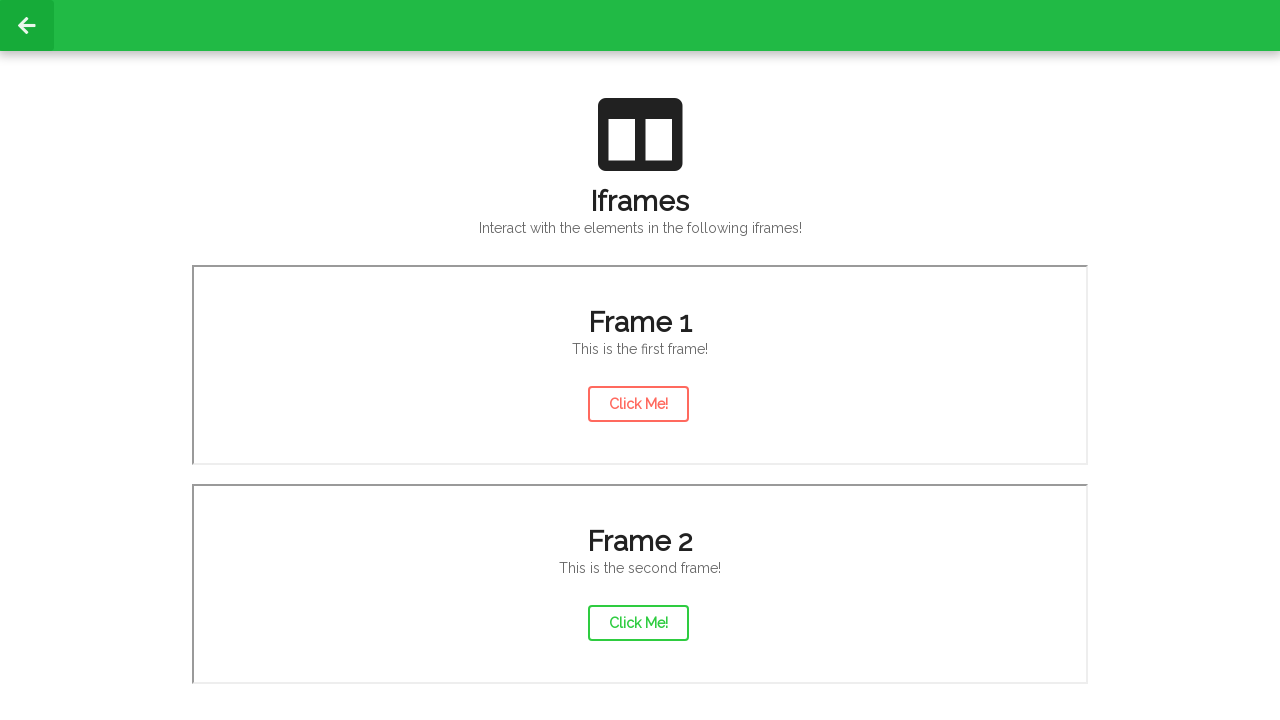

Navigated to iframe training page
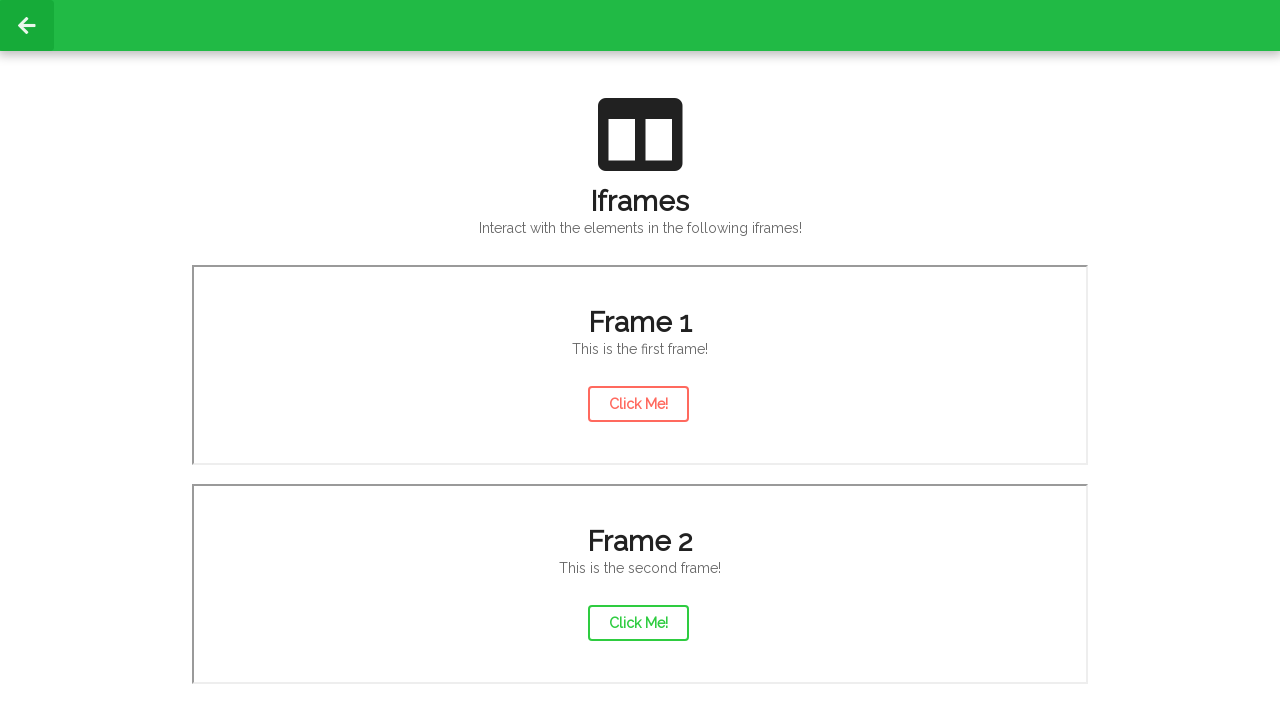

Located the first iframe on the page
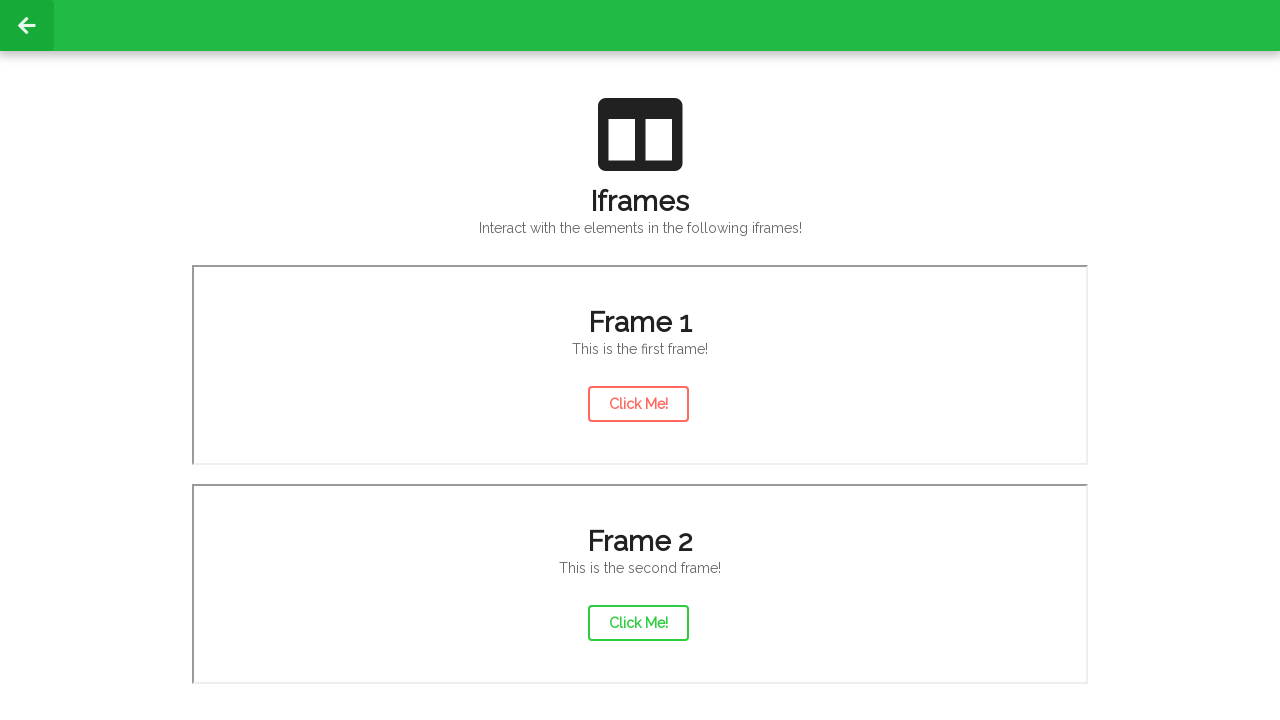

Clicked the red button inside the iframe at (638, 404) on iframe >> nth=0 >> internal:control=enter-frame >> button.ui.inverted.red.button
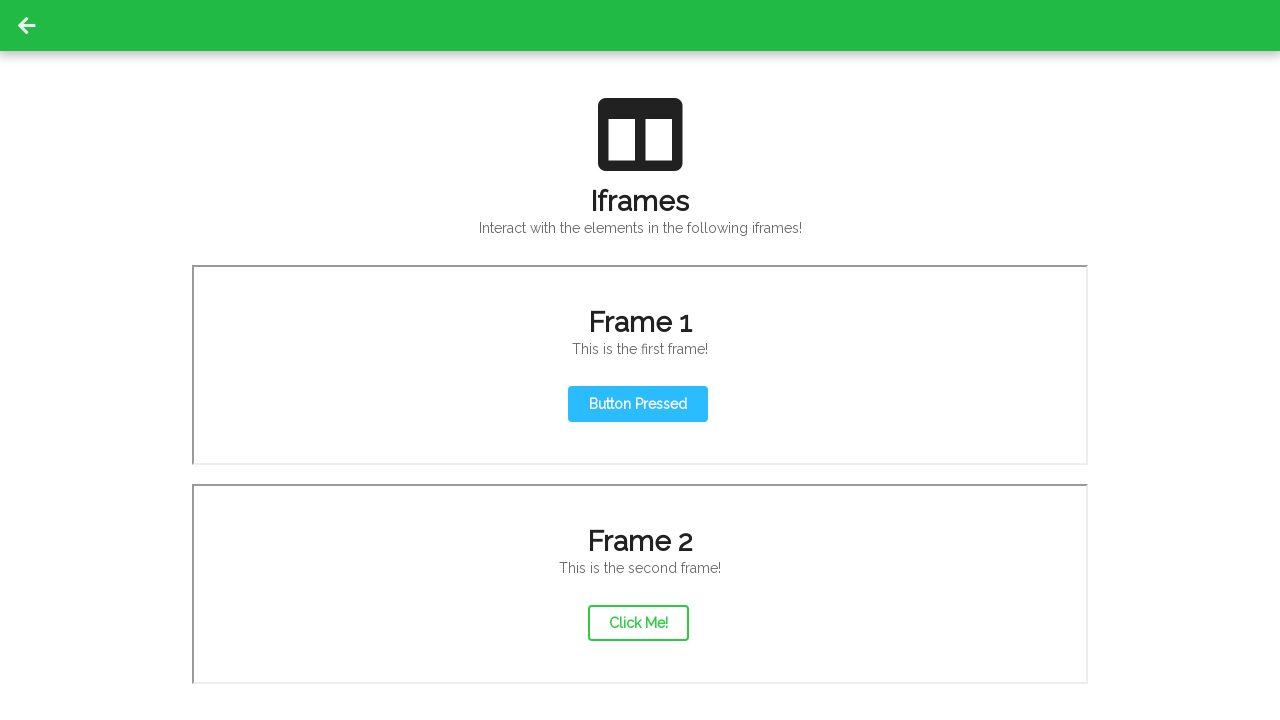

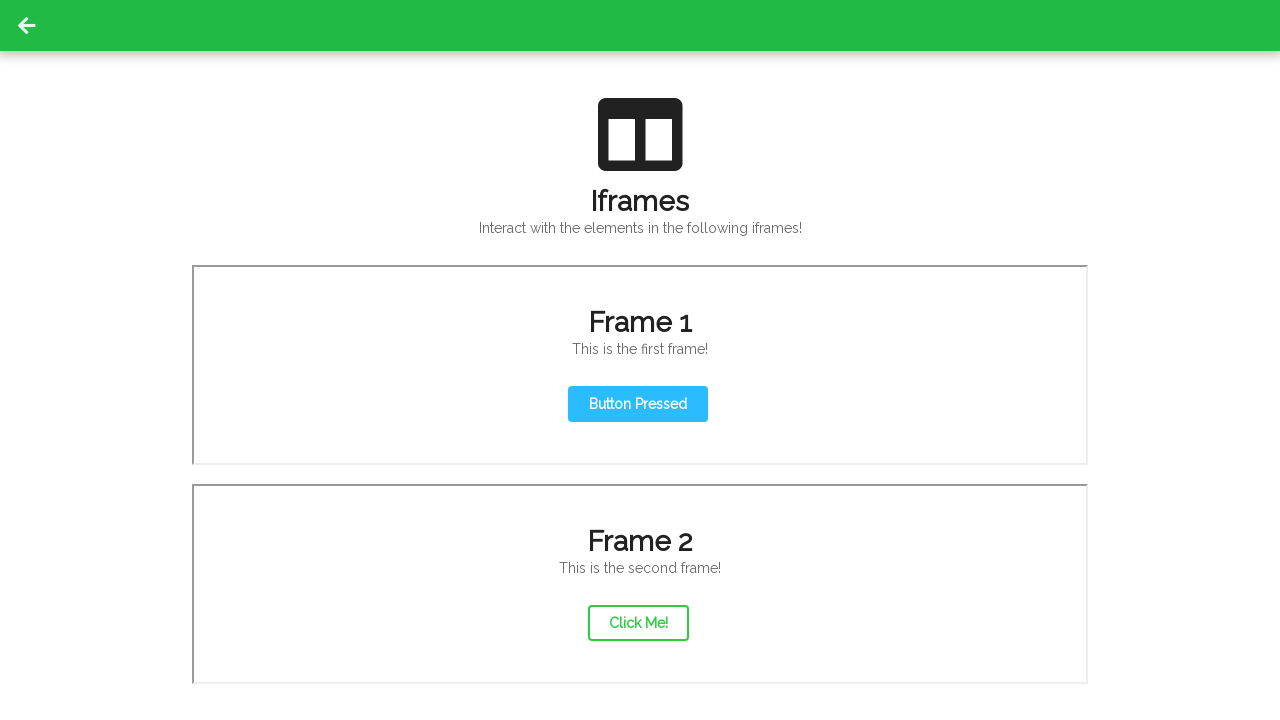